Tests an explicit wait exercise by waiting for a price to change to $100, clicking a book button, calculating a mathematical answer based on a displayed value, submitting the answer, and handling the resulting alert.

Starting URL: http://suninjuly.github.io/explicit_wait2.html

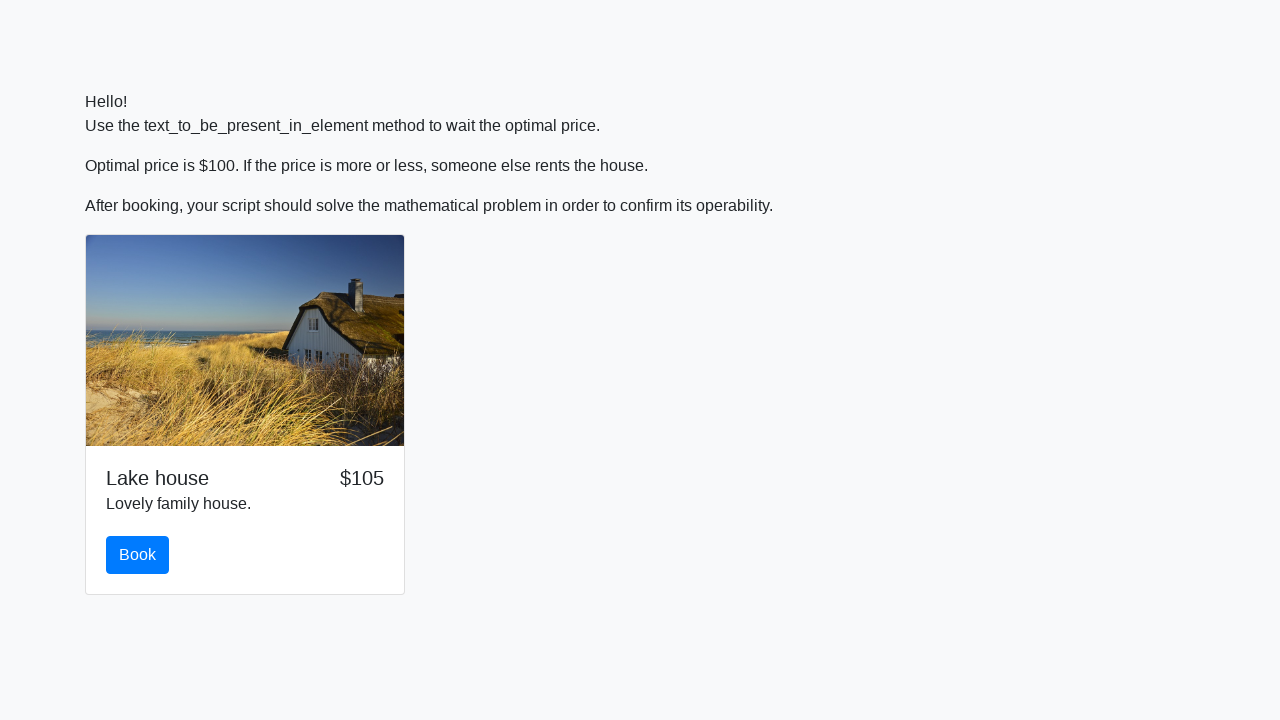

Waited for price to change to $100
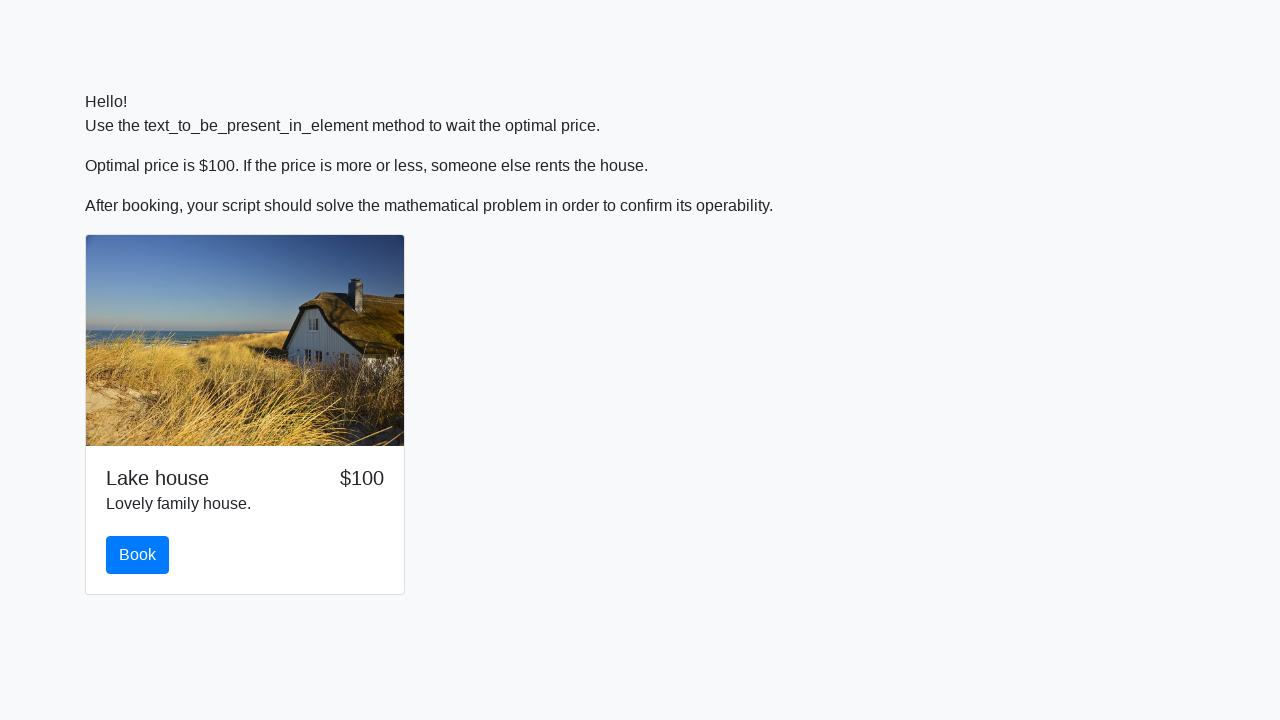

Clicked the book button at (138, 555) on button#book
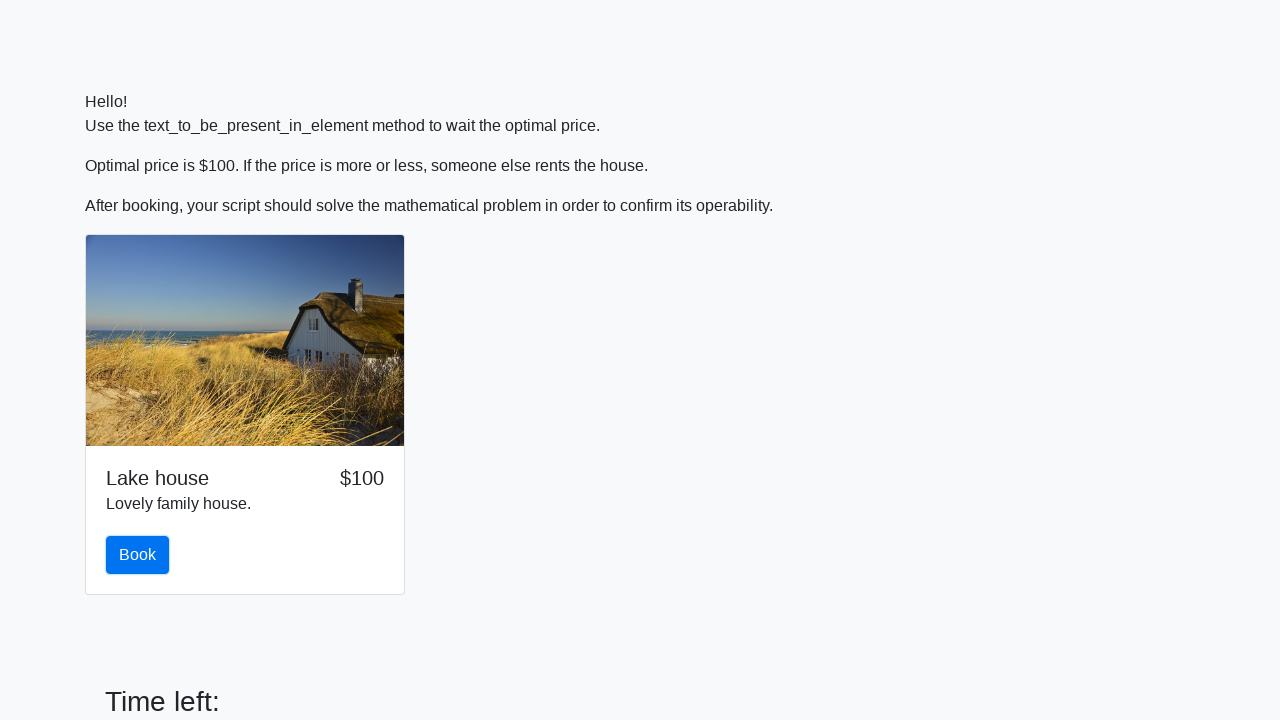

Retrieved x value from input_value element: 320
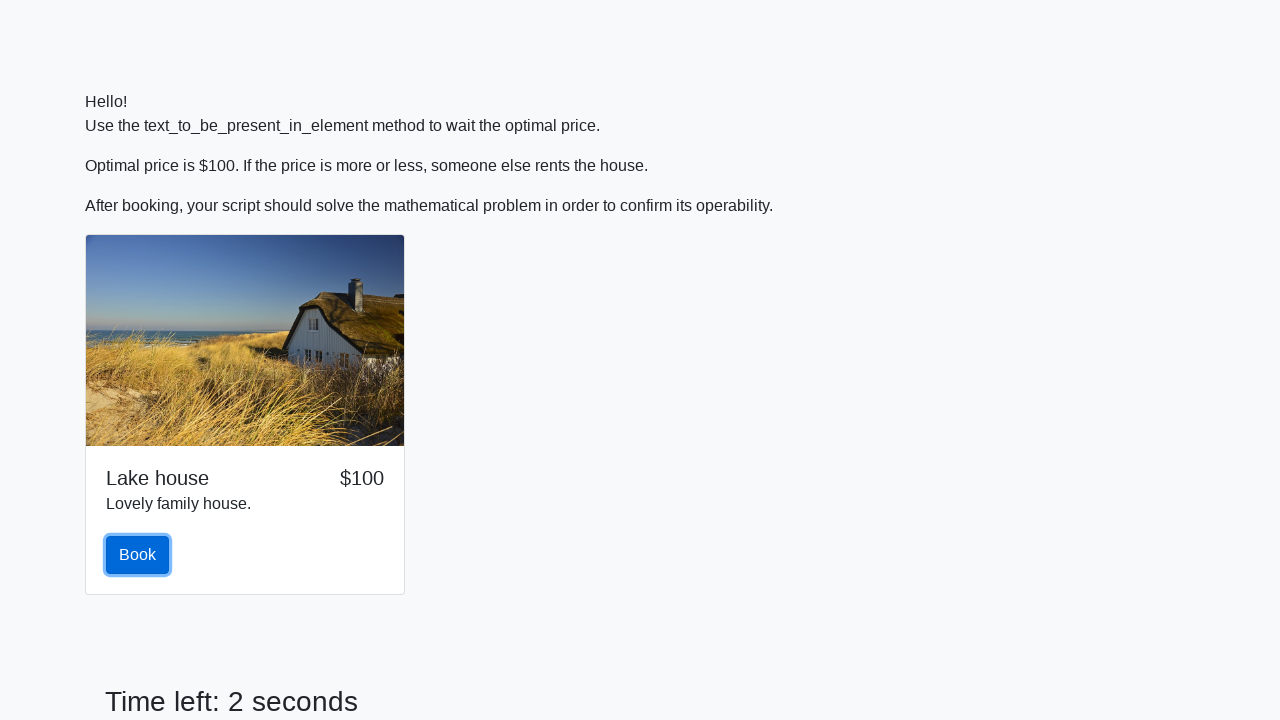

Calculated mathematical answer: 1.6366376501947832
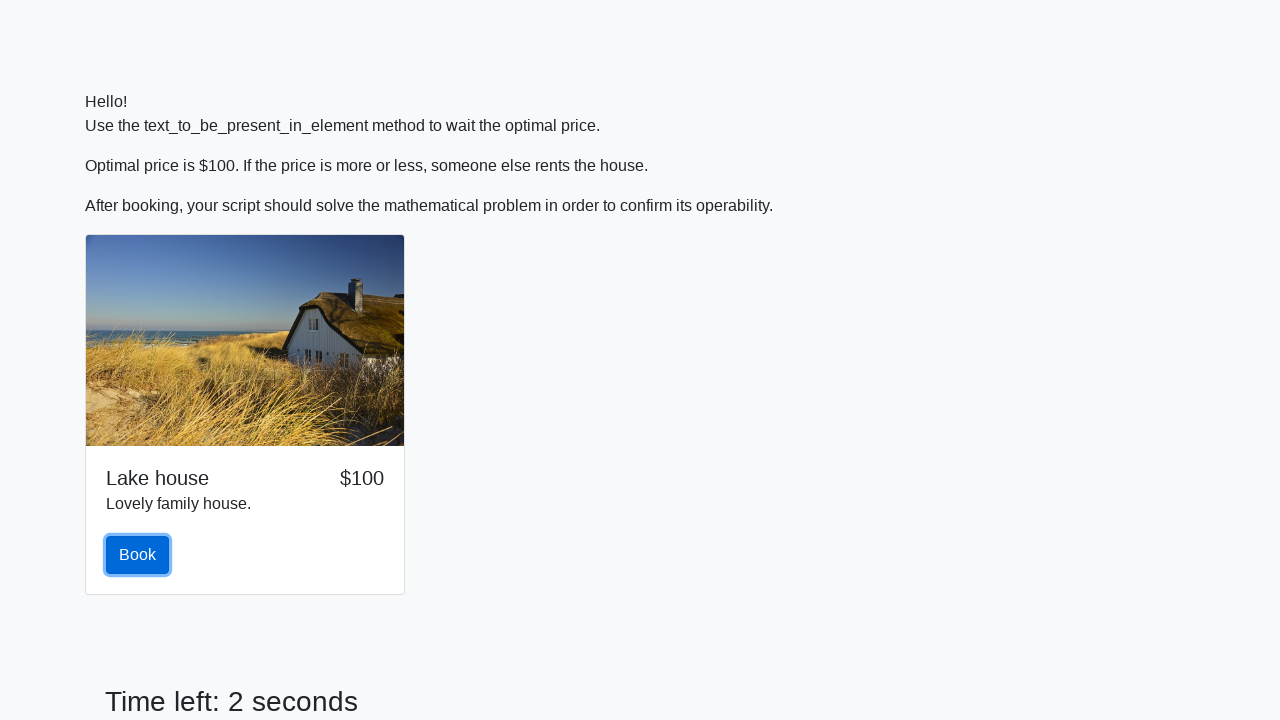

Filled answer field with calculated value on #answer
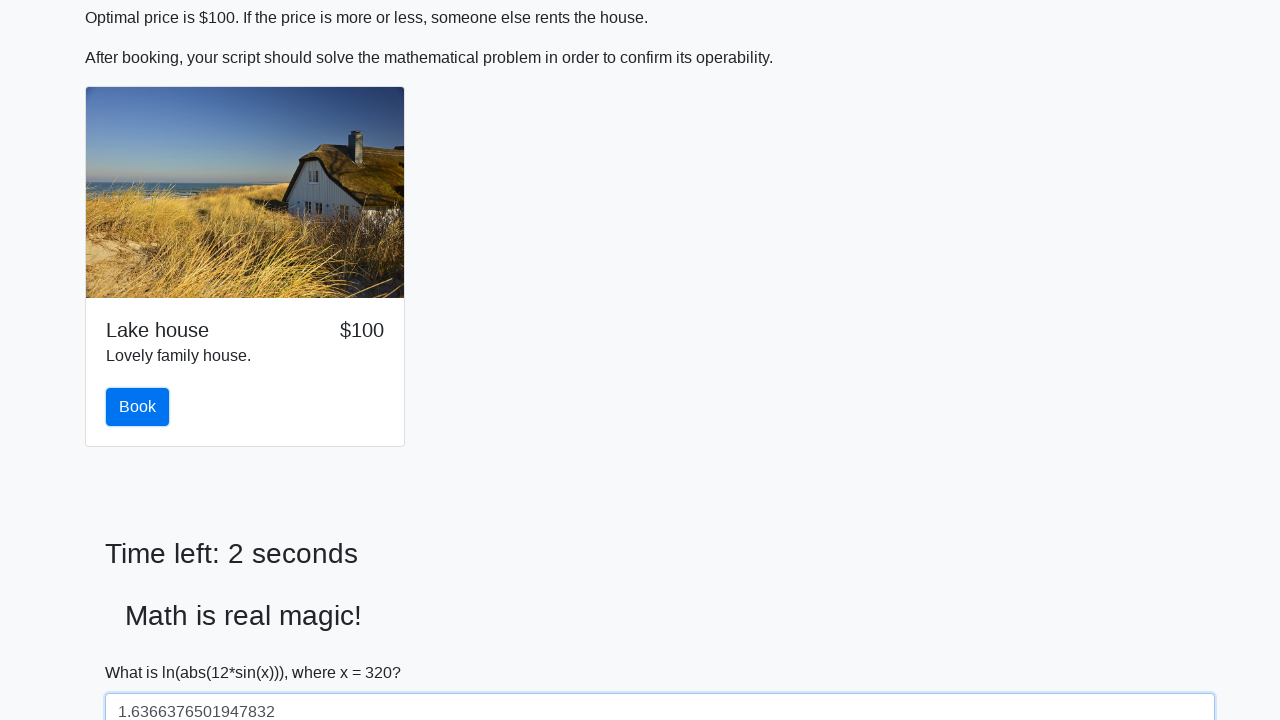

Clicked the submit button at (143, 651) on button[type='submit']
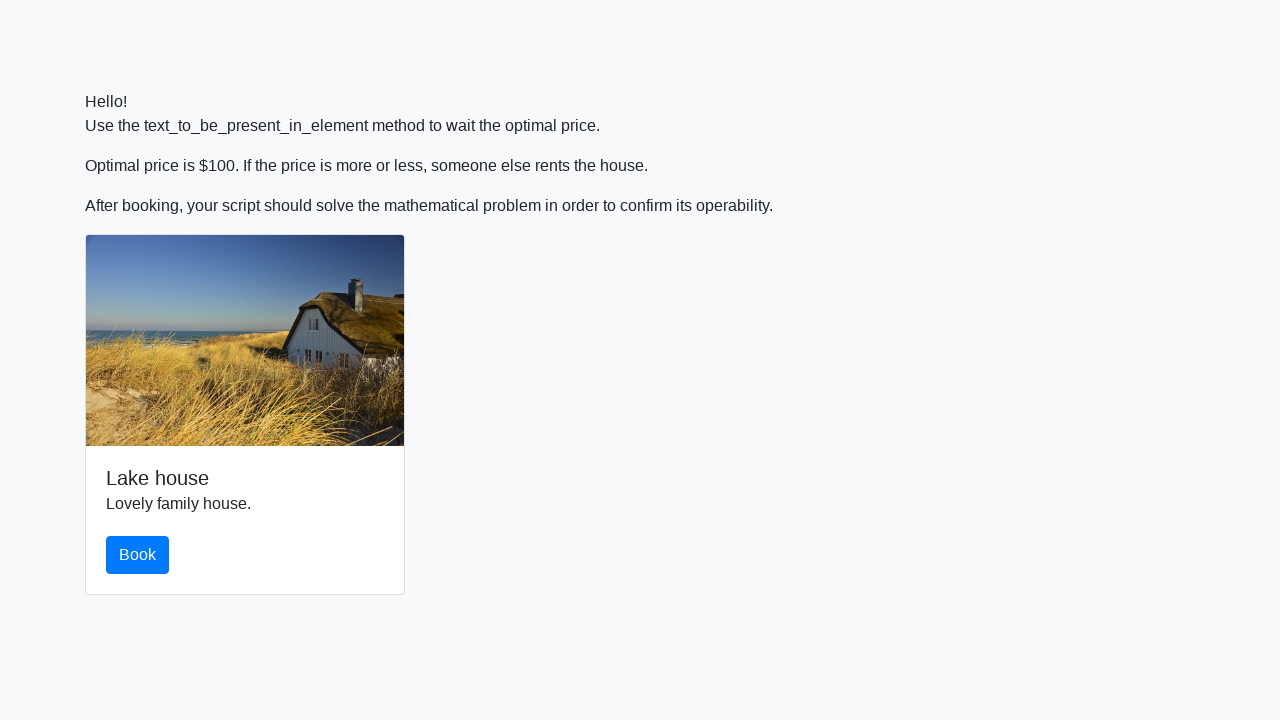

Alert dialog accepted and handled
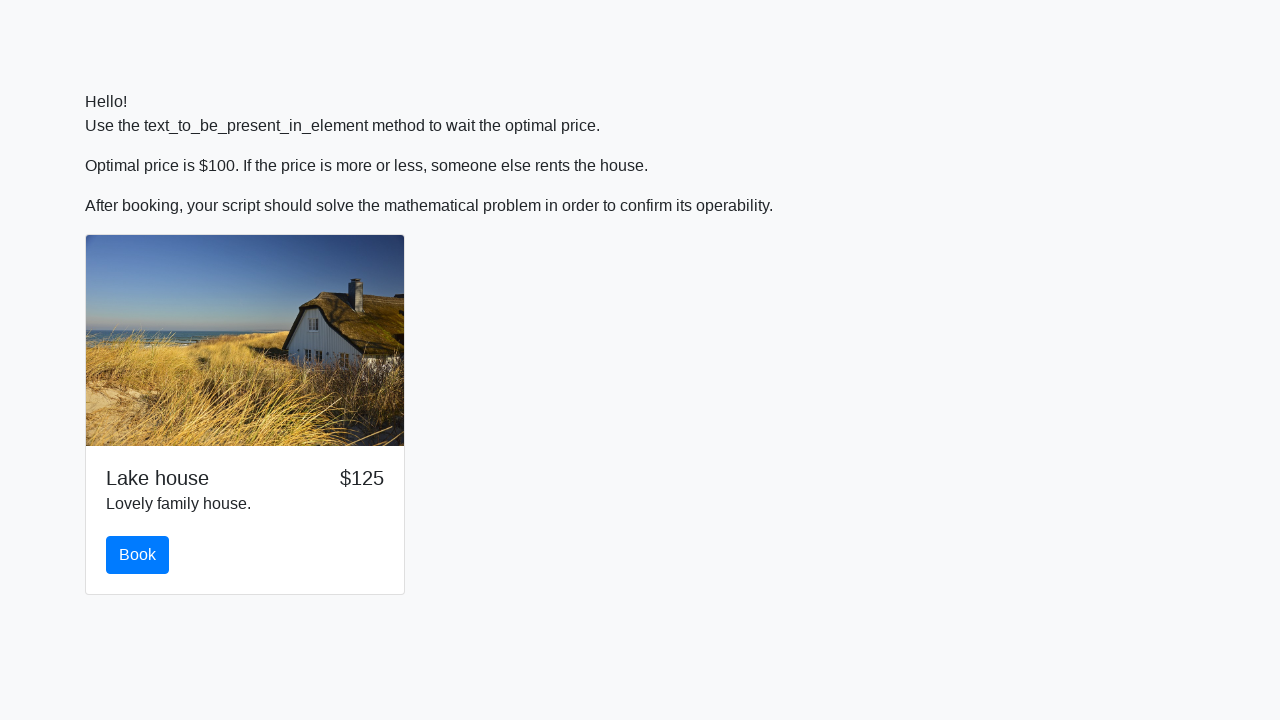

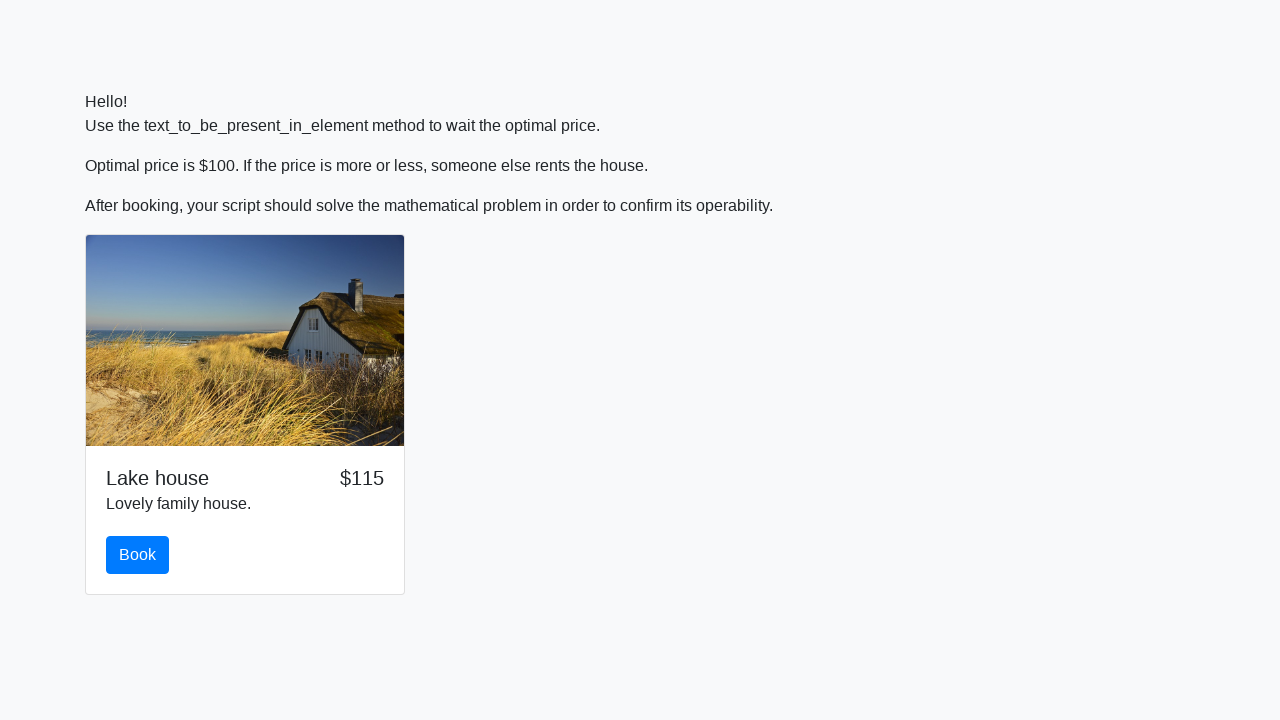